Tests clearing the complete state of all items by unchecking toggle all

Starting URL: https://demo.playwright.dev/todomvc

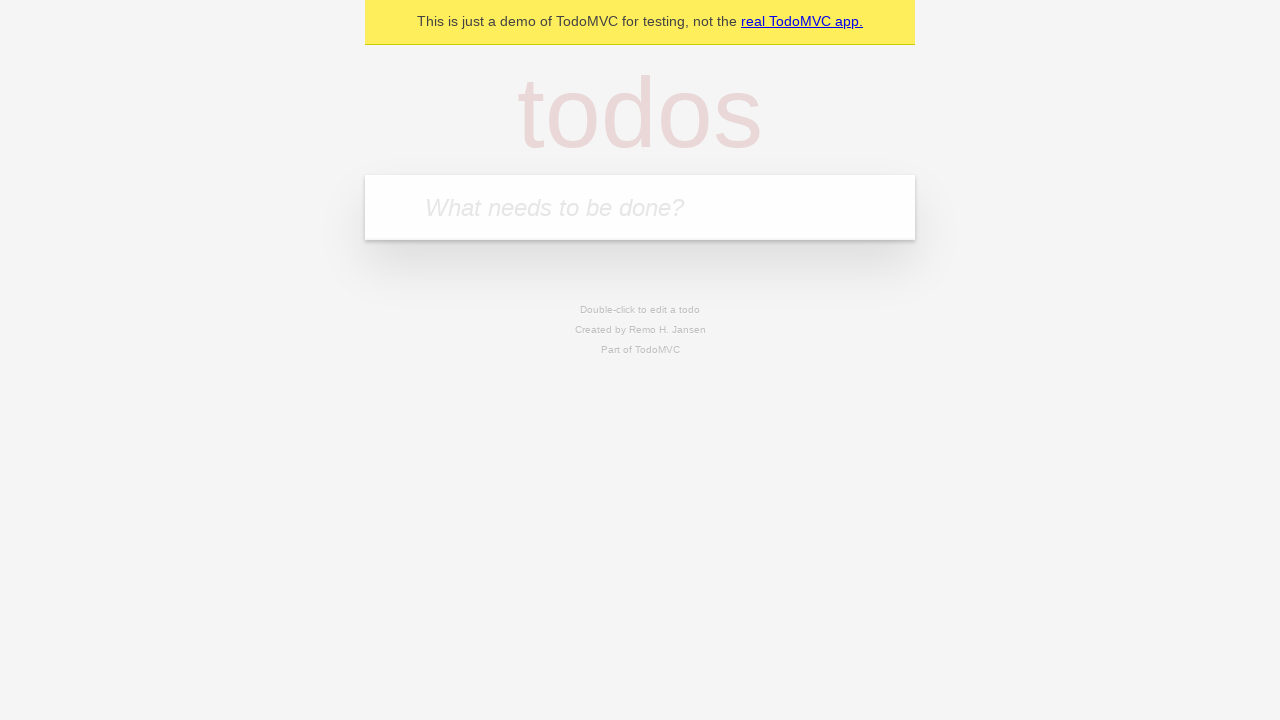

Filled todo input with 'buy some cheese' on internal:attr=[placeholder="What needs to be done?"i]
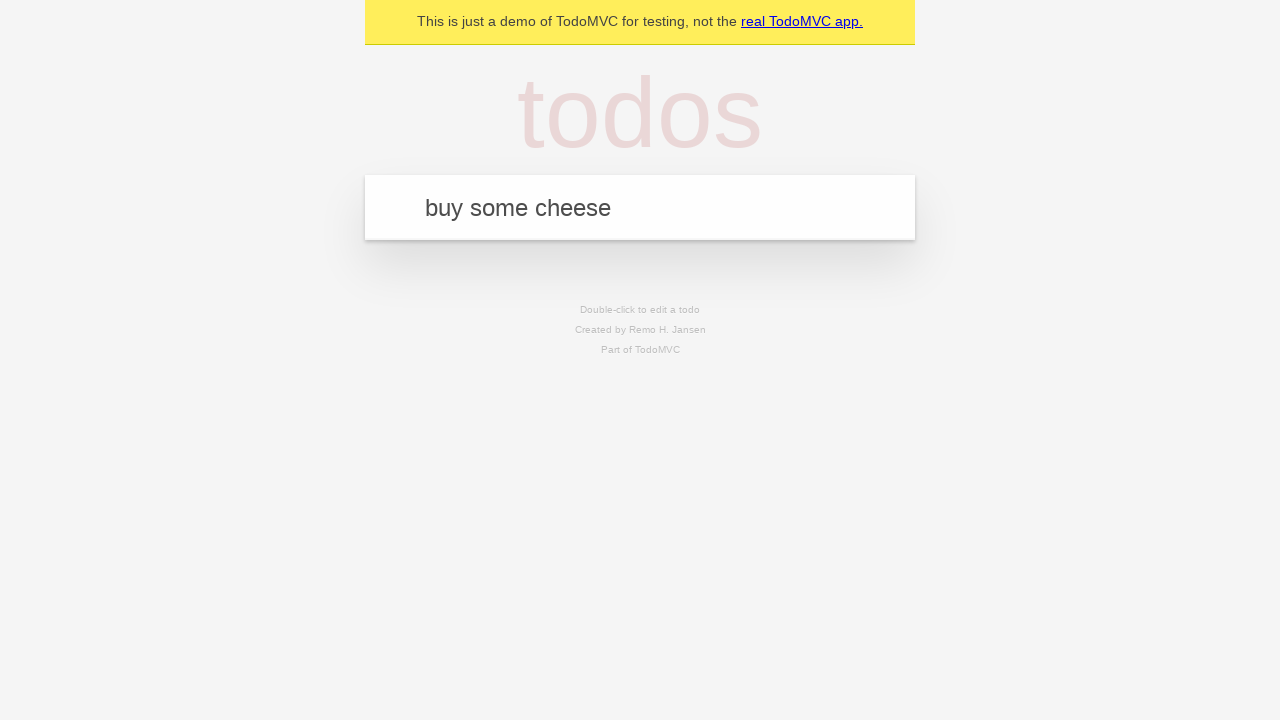

Pressed Enter to add first todo on internal:attr=[placeholder="What needs to be done?"i]
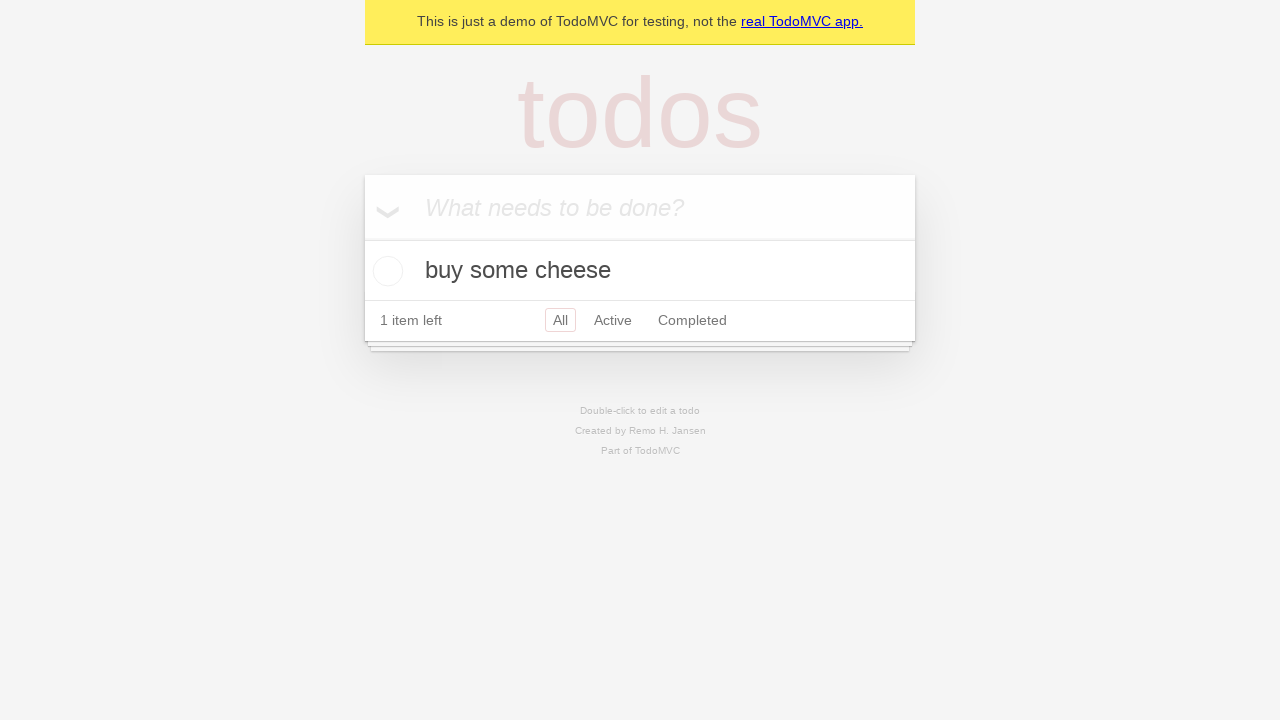

Filled todo input with 'feed the cat' on internal:attr=[placeholder="What needs to be done?"i]
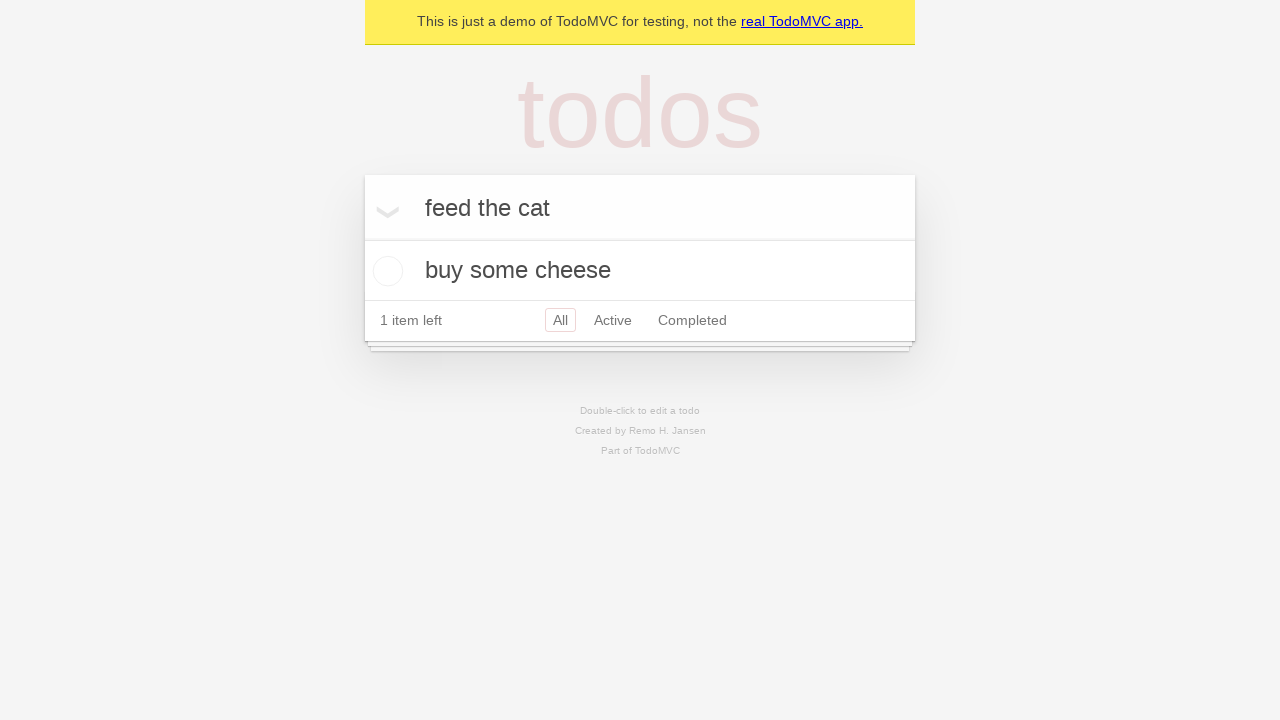

Pressed Enter to add second todo on internal:attr=[placeholder="What needs to be done?"i]
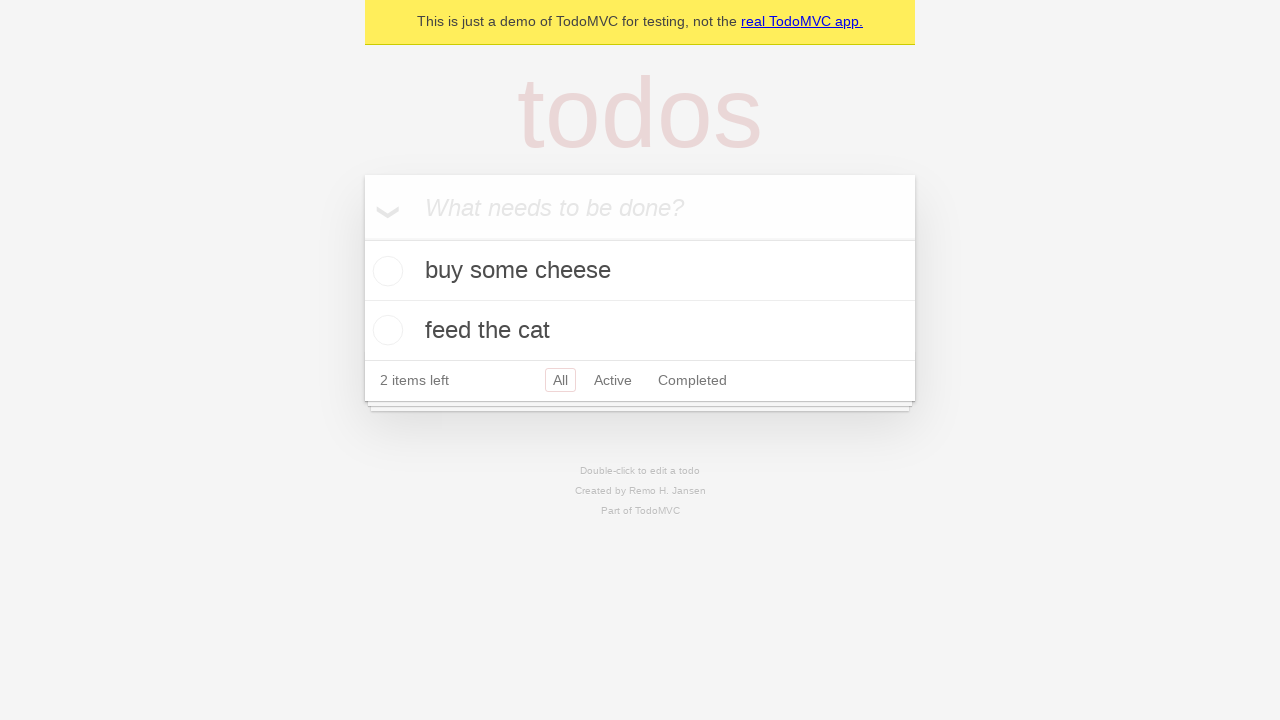

Filled todo input with 'book a doctors appointment' on internal:attr=[placeholder="What needs to be done?"i]
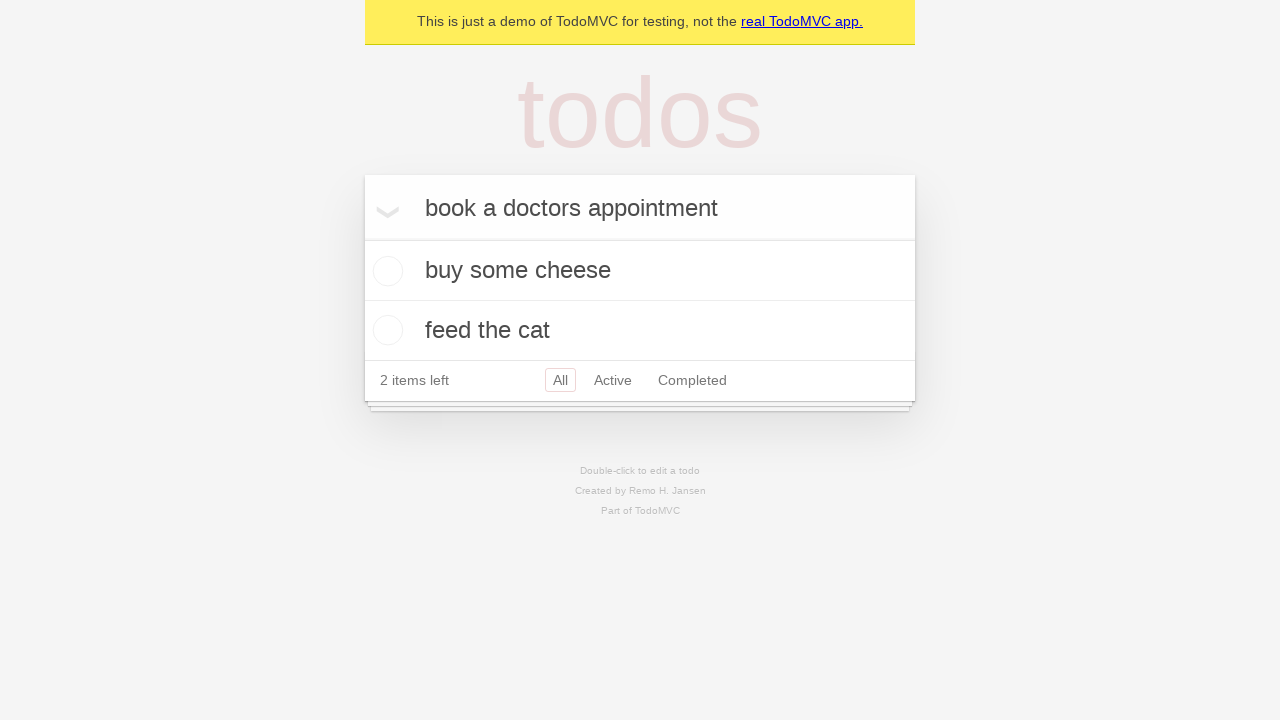

Pressed Enter to add third todo on internal:attr=[placeholder="What needs to be done?"i]
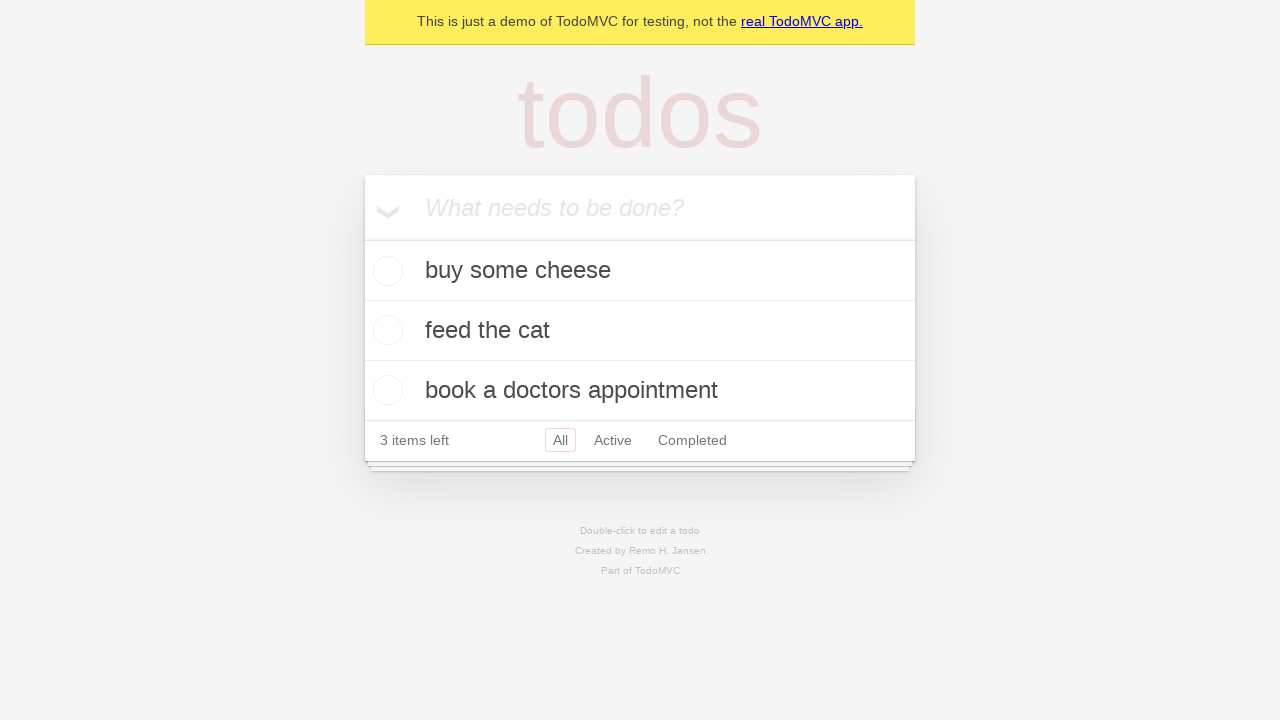

Checked toggle all checkbox to mark all todos as complete at (362, 238) on internal:label="Mark all as complete"i
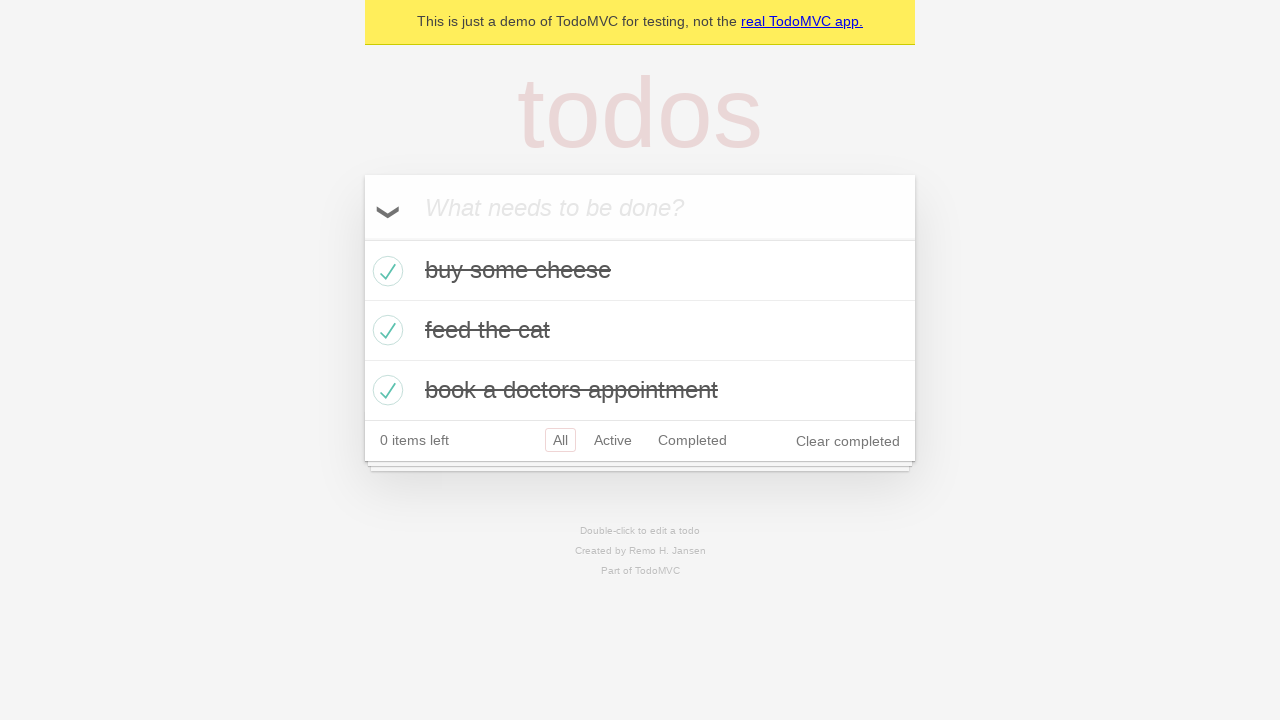

Unchecked toggle all checkbox to clear complete state of all todos at (362, 238) on internal:label="Mark all as complete"i
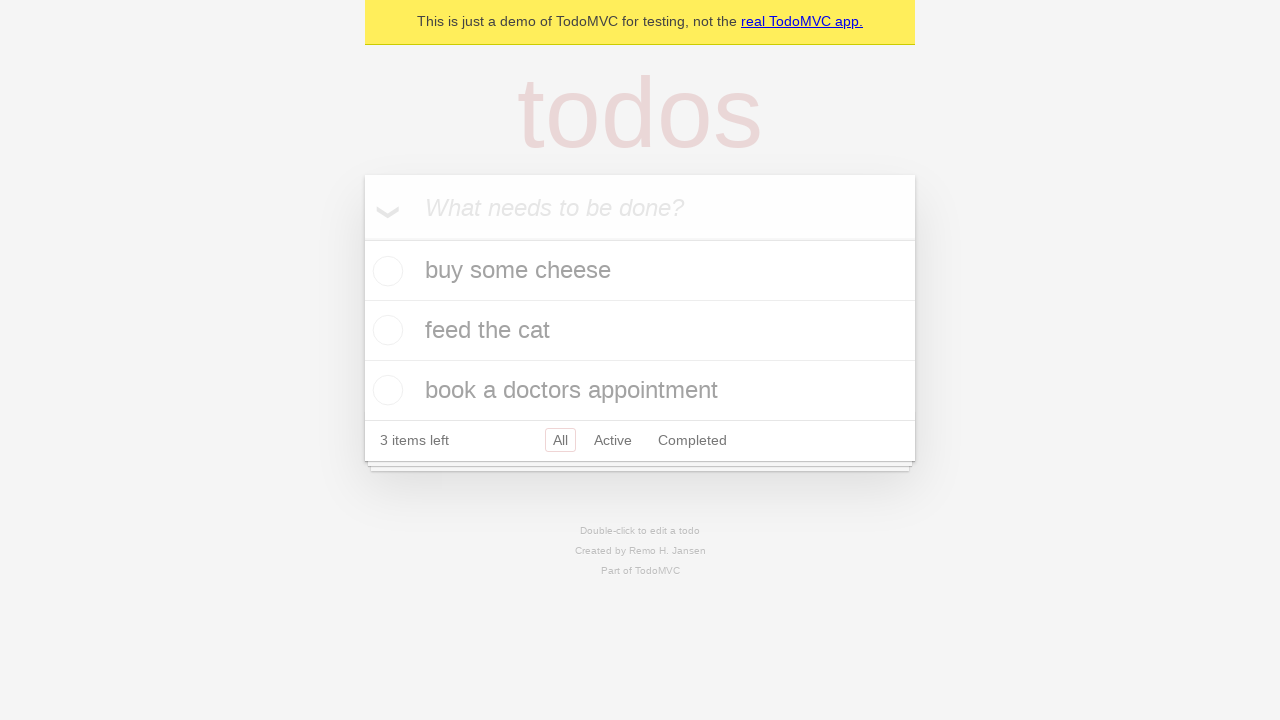

Waited for todo items to be visible in uncompleted state
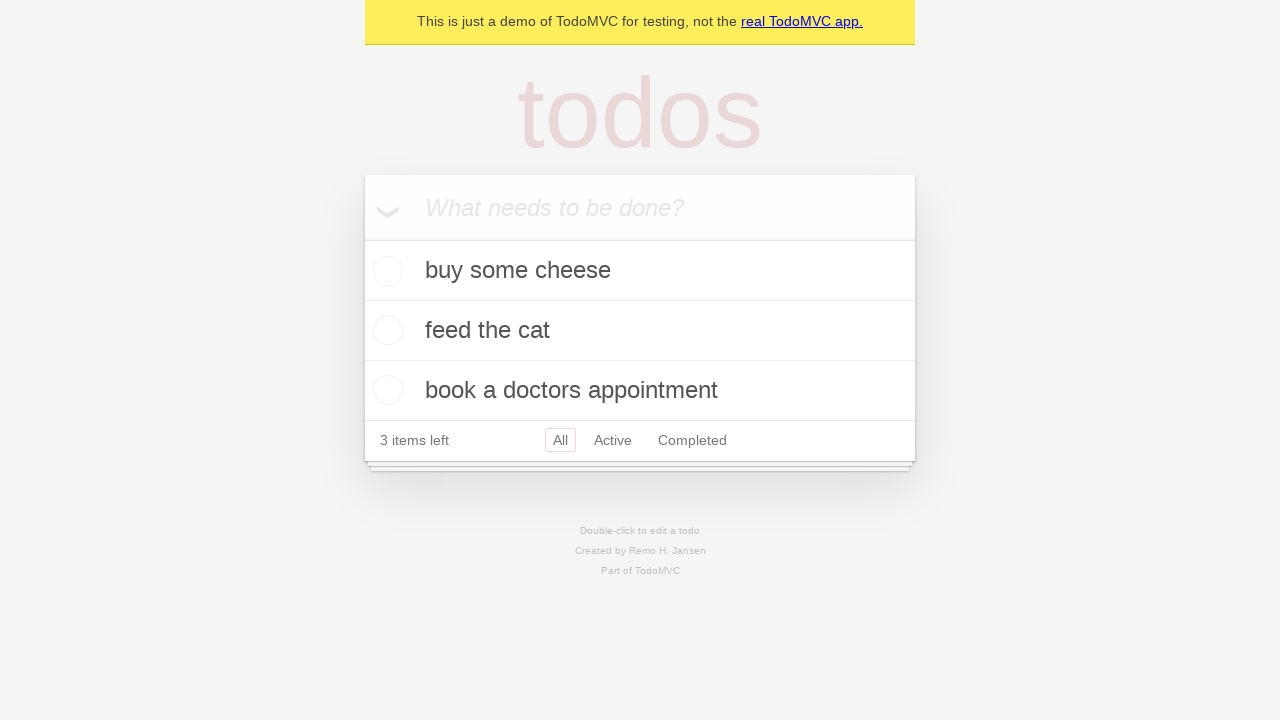

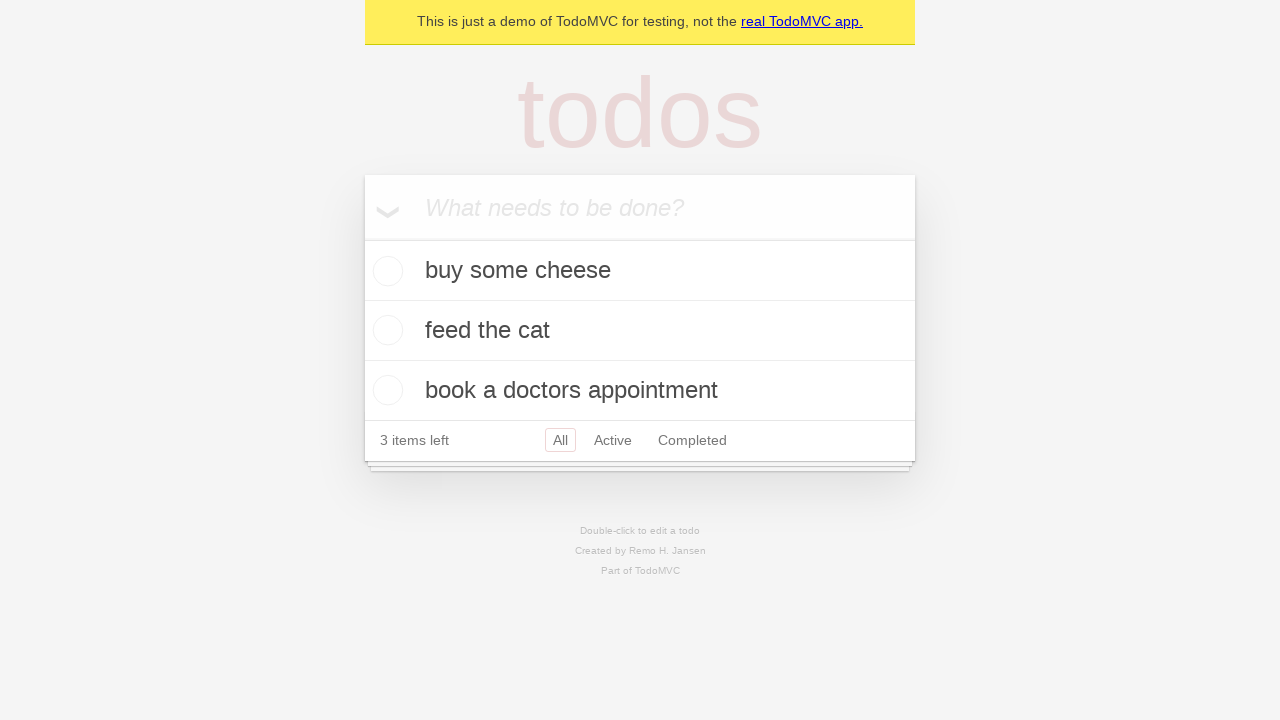